Automates playing the Slither.io browser game by entering a nickname, starting the game, and performing a game action (movement)

Starting URL: http://slither.io/

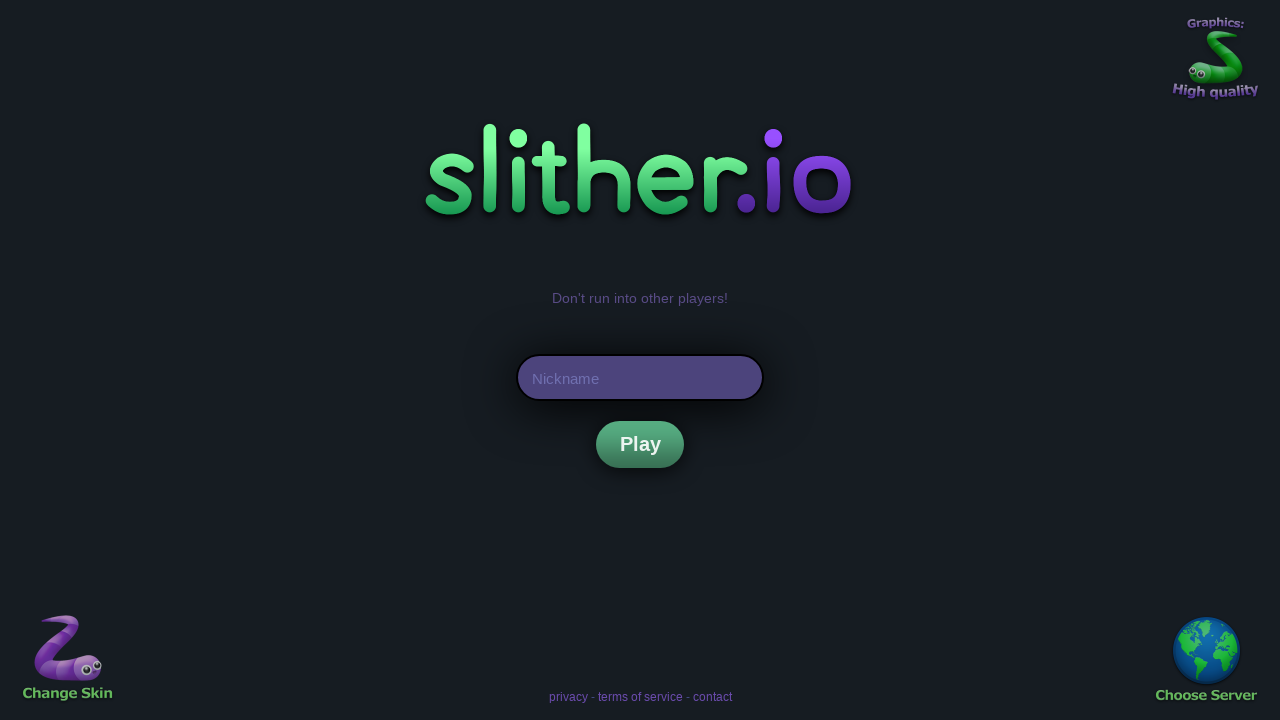

Nickname input field became visible
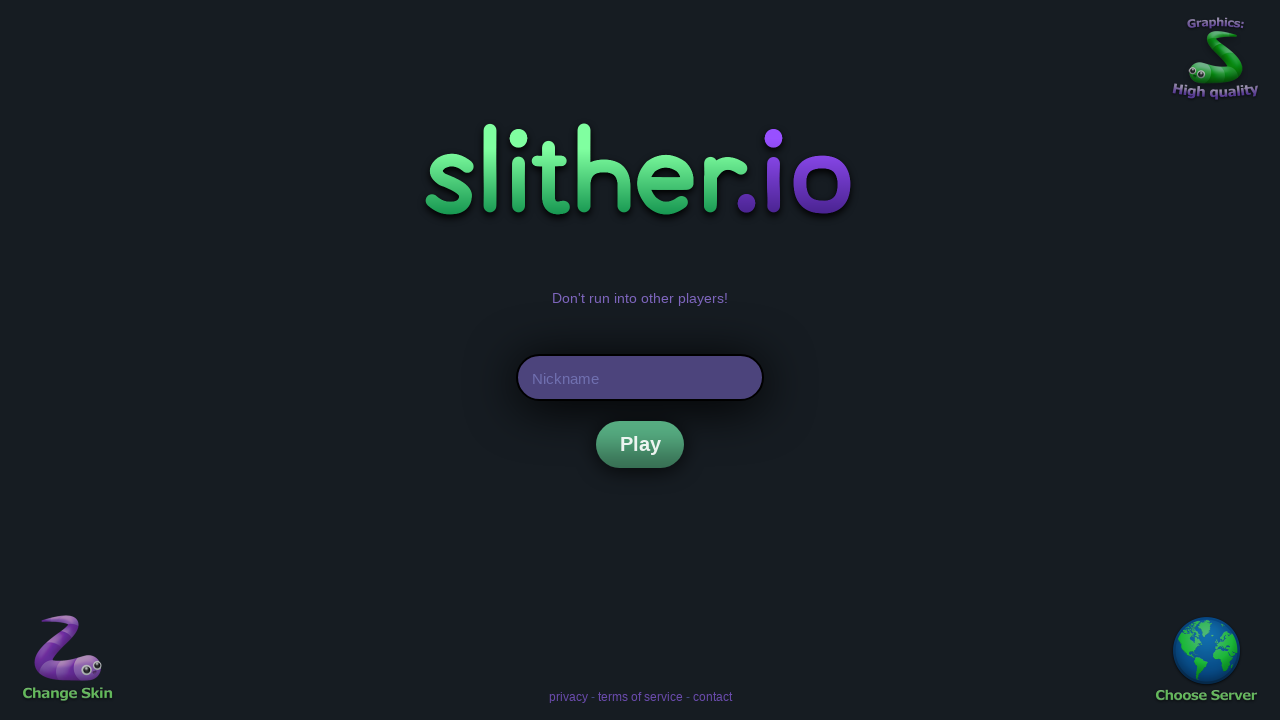

Entered nickname 'SnakePlayer847' into the input field on xpath=/html/body/div[2]/div[4]/div[1]/input
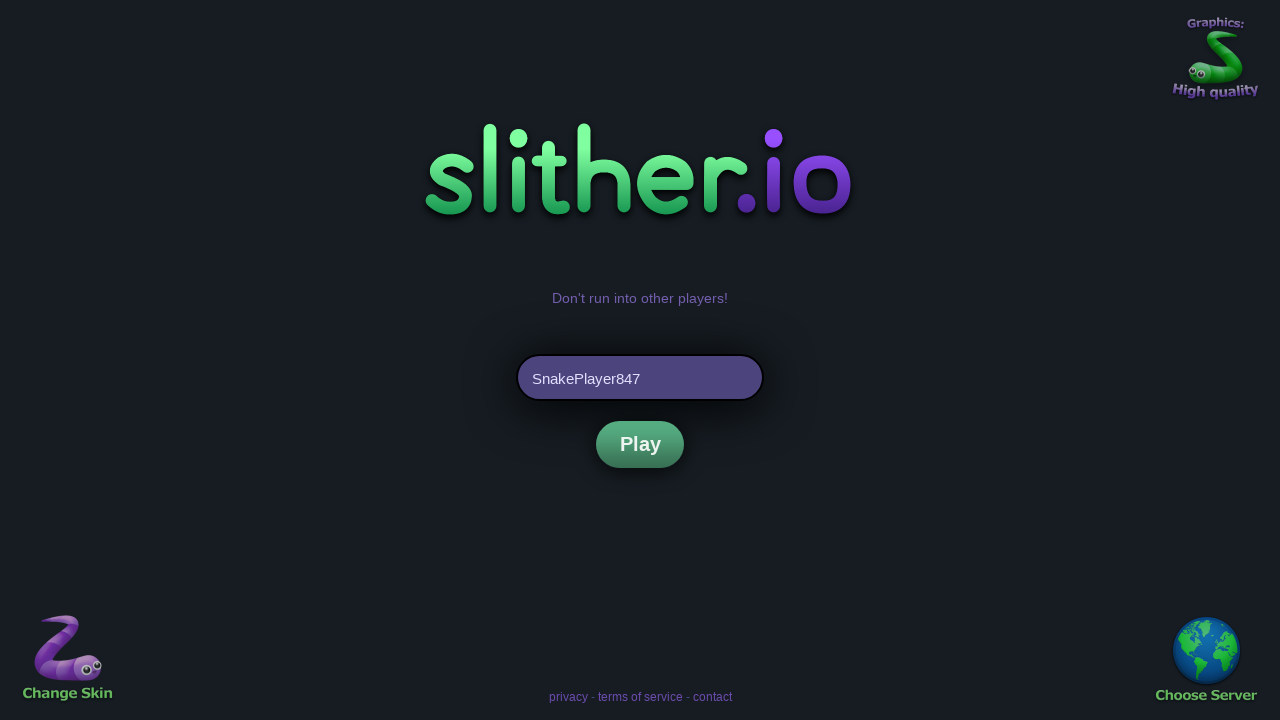

Pressed Enter to start the game on xpath=/html/body/div[2]/div[4]/div[1]/input
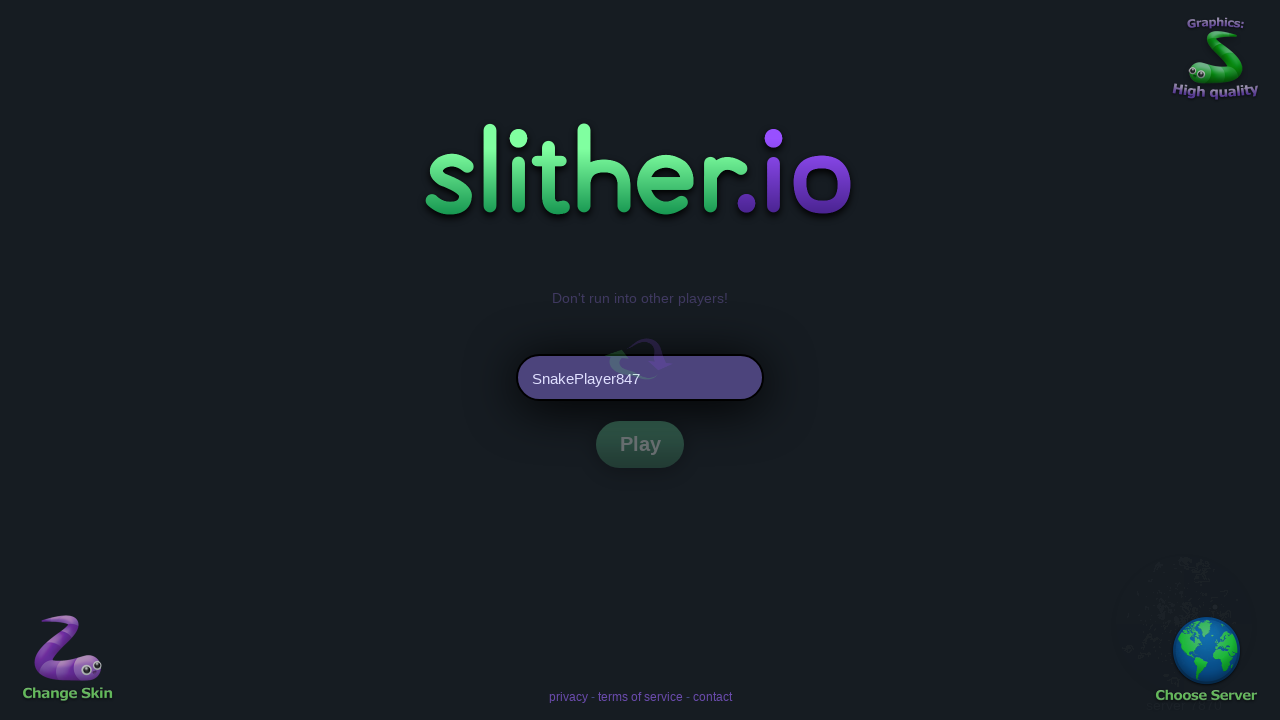

Game loaded and main menu disappeared
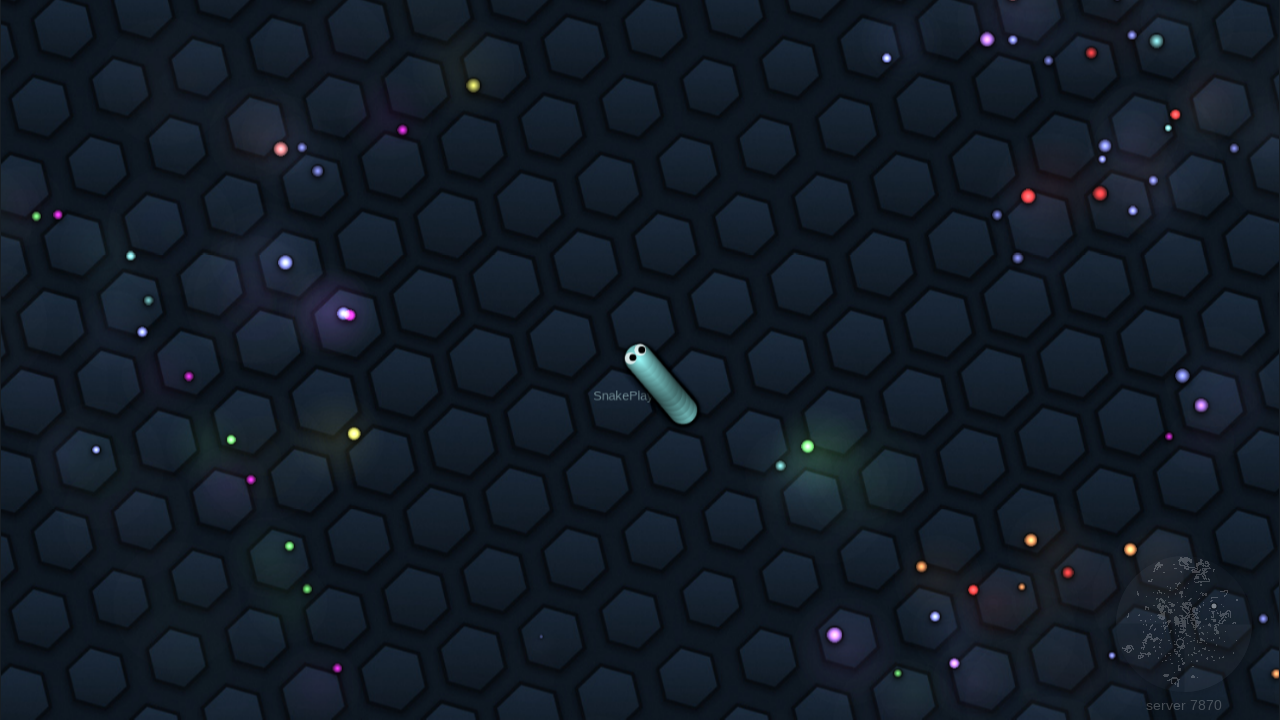

Executed game movement action with acceleration via JavaScript
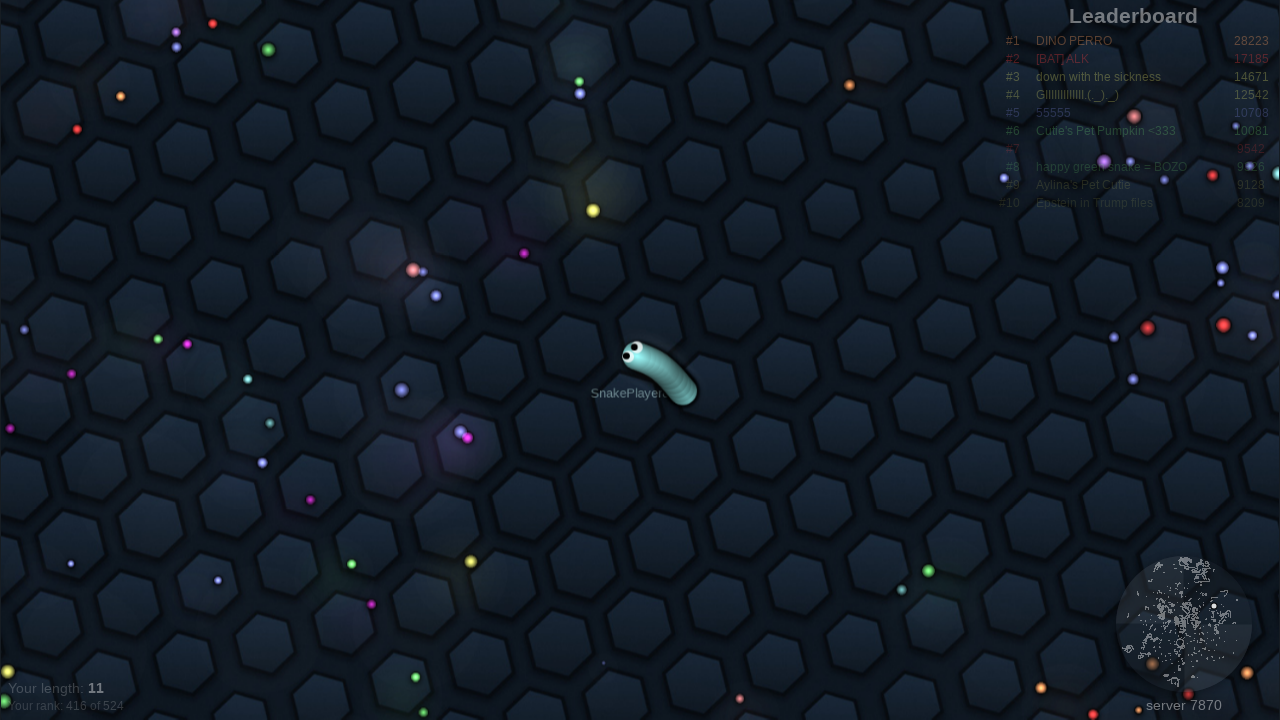

Waited 2 seconds to observe the movement action
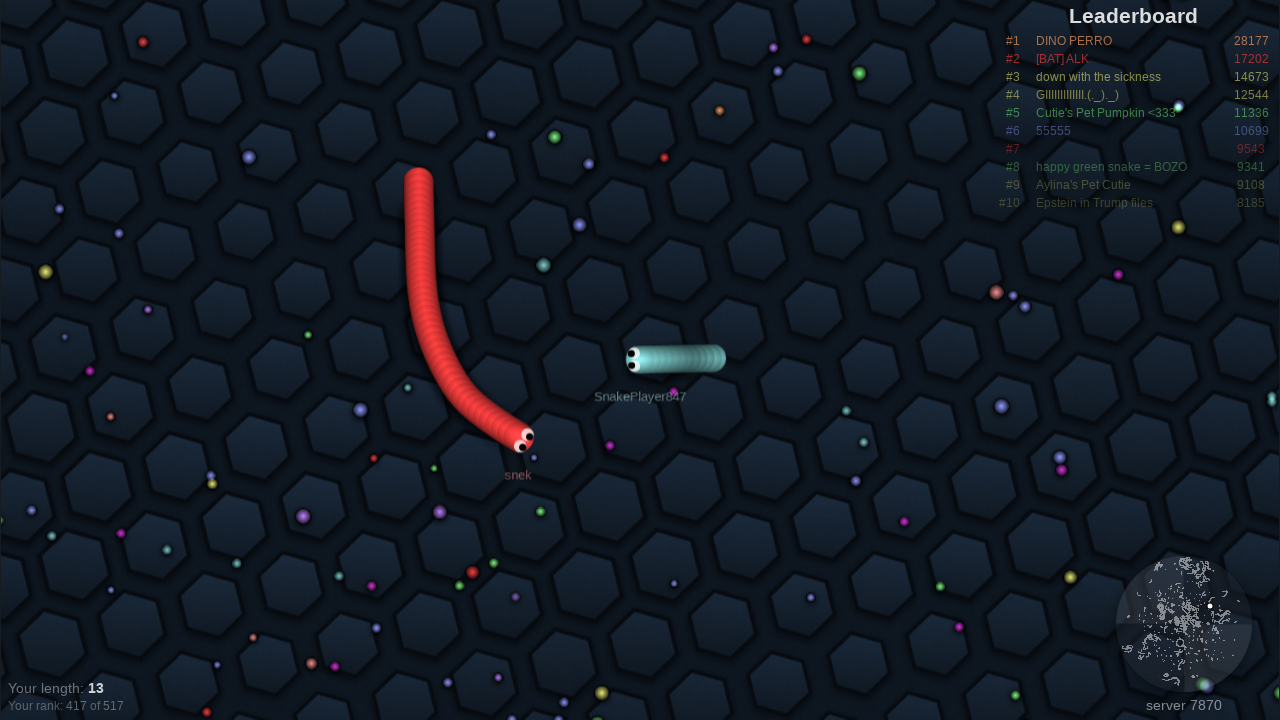

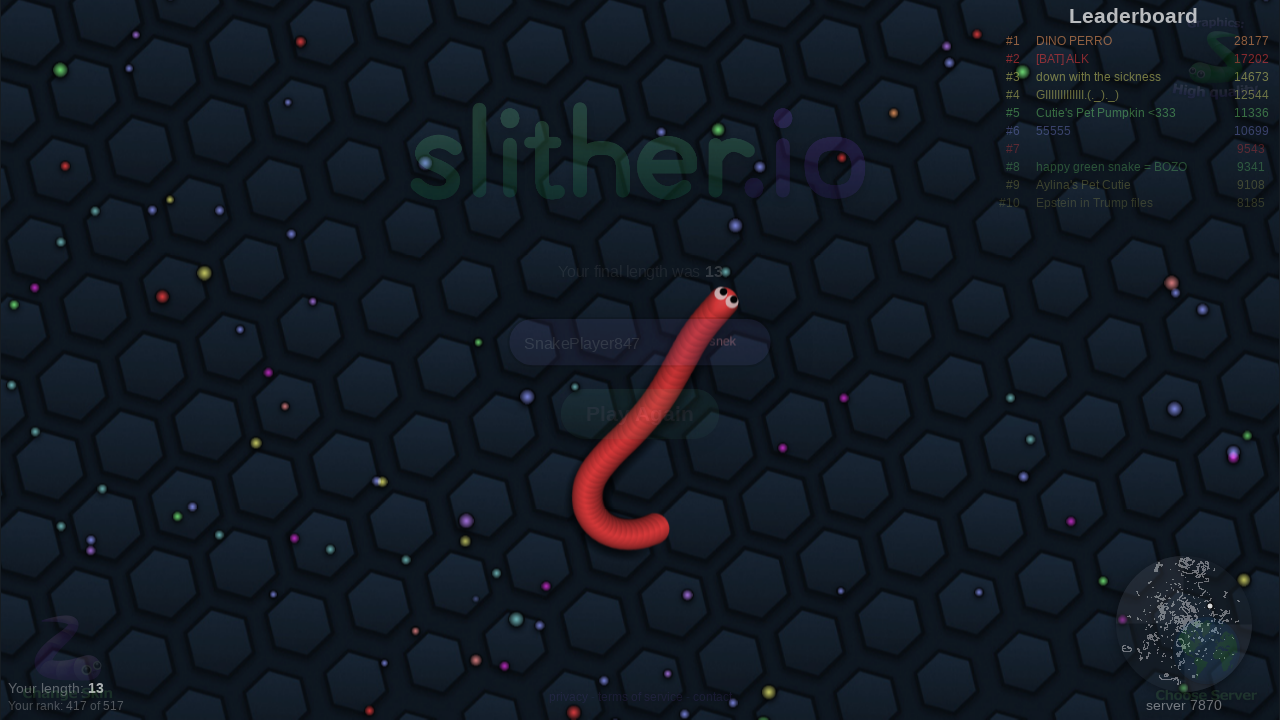